Tests browser window handling by opening a new window, switching to it to verify content, then returning to the parent window

Starting URL: https://demoqa.com/browser-windows

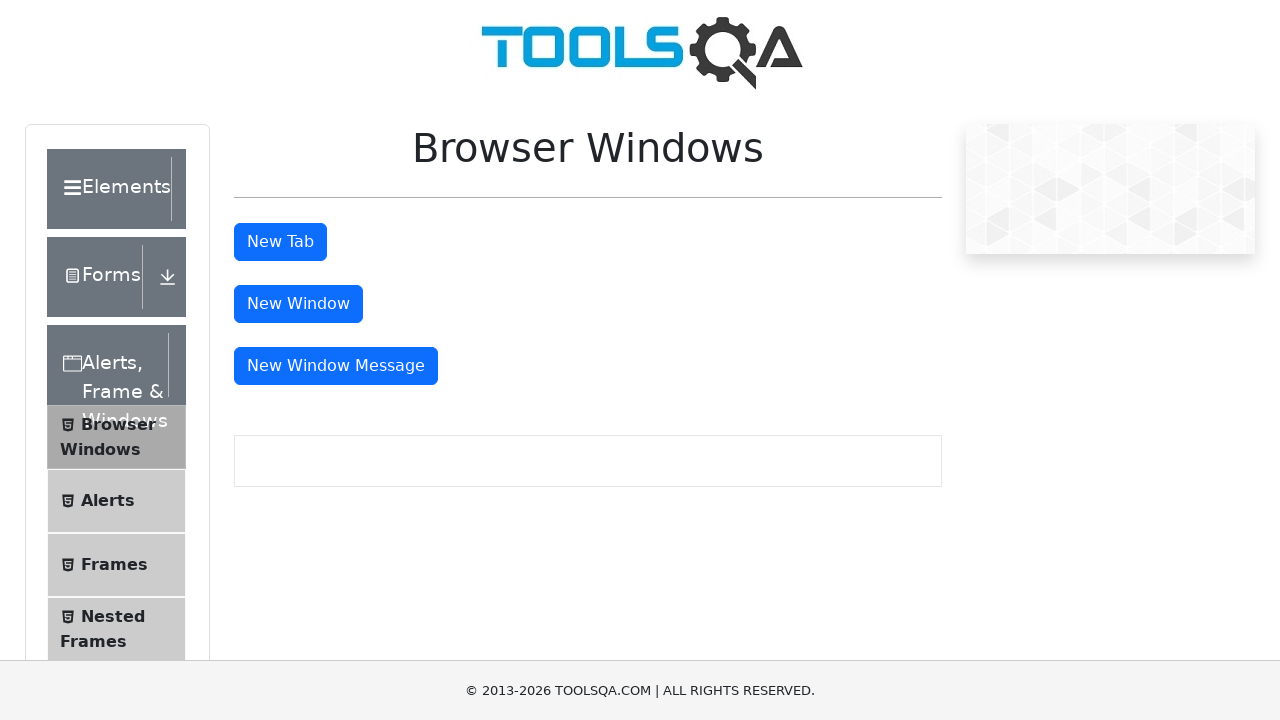

Clicked button to open new window at (298, 304) on #windowButton
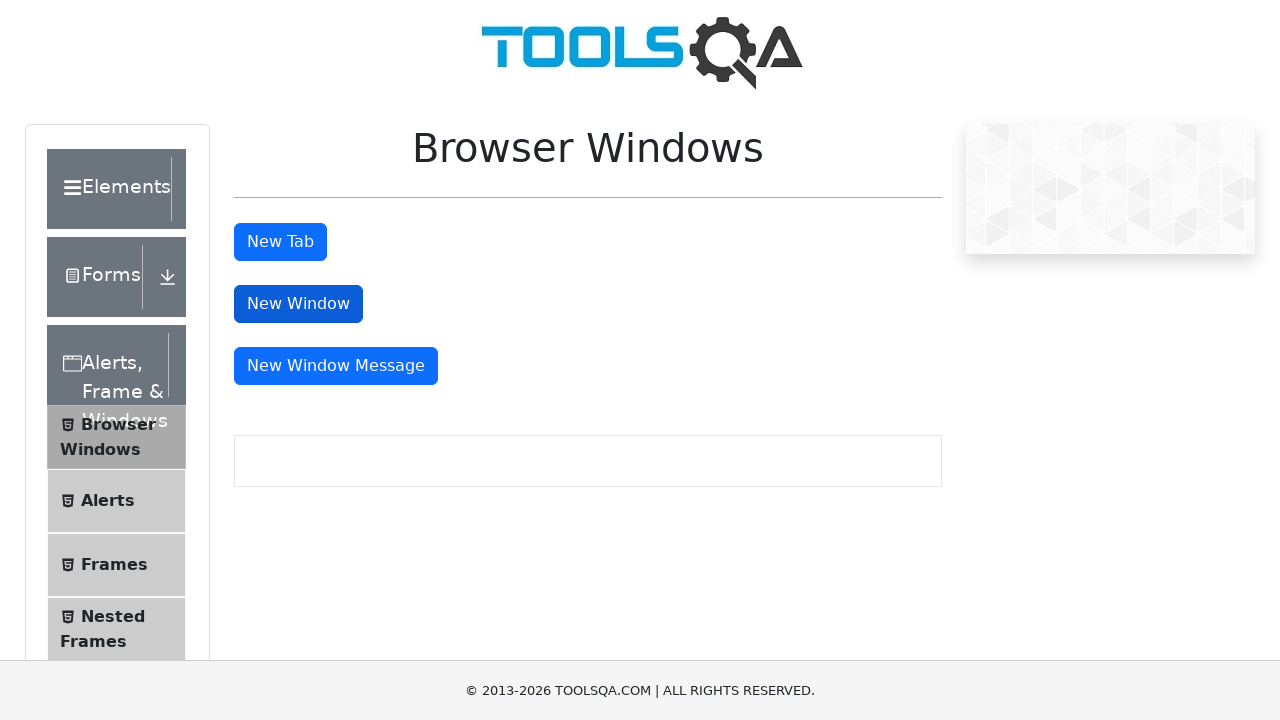

New window opened and captured
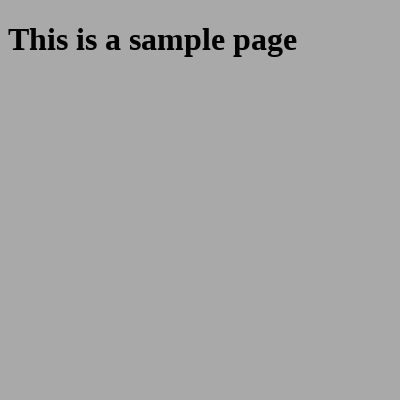

Verified sample page content in new window
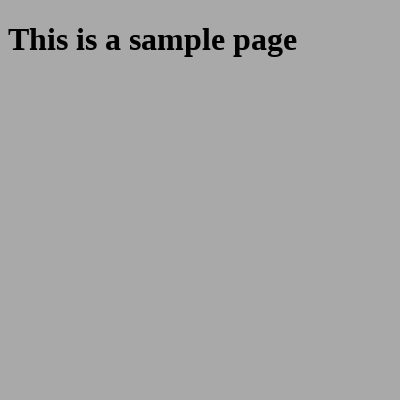

Closed the new window
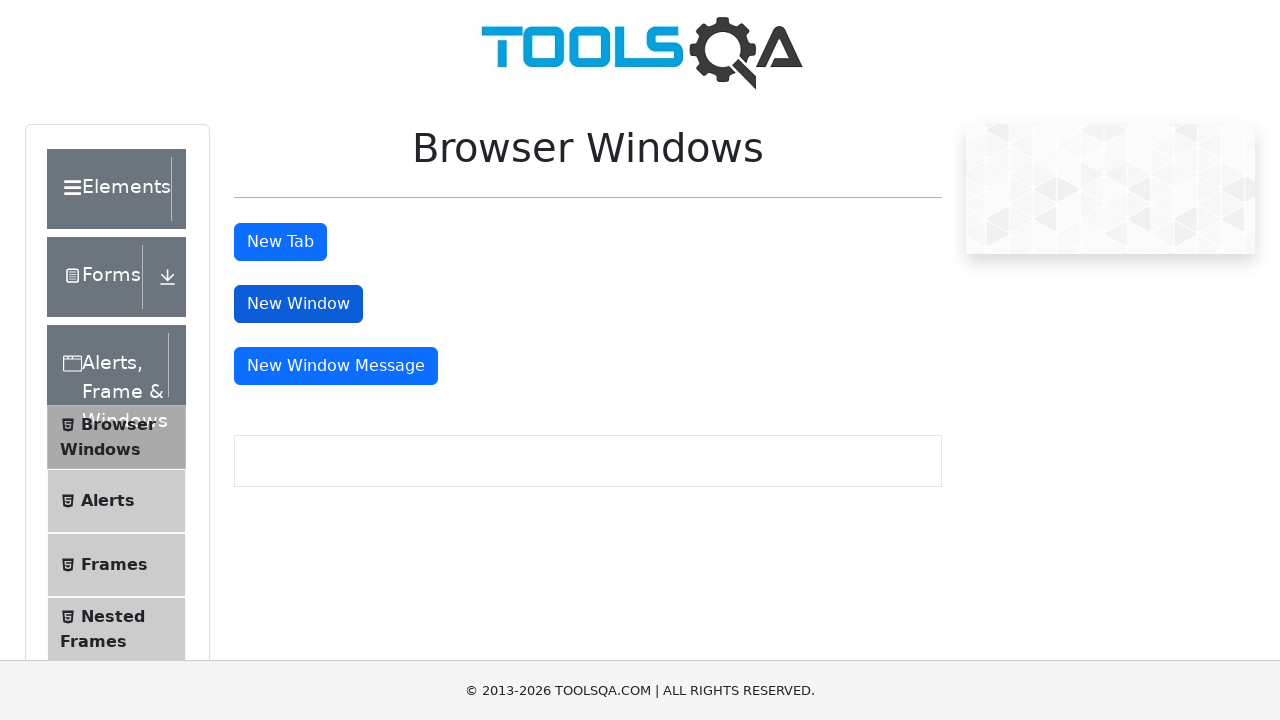

Verified return to parent window with 'Browser Windows' content
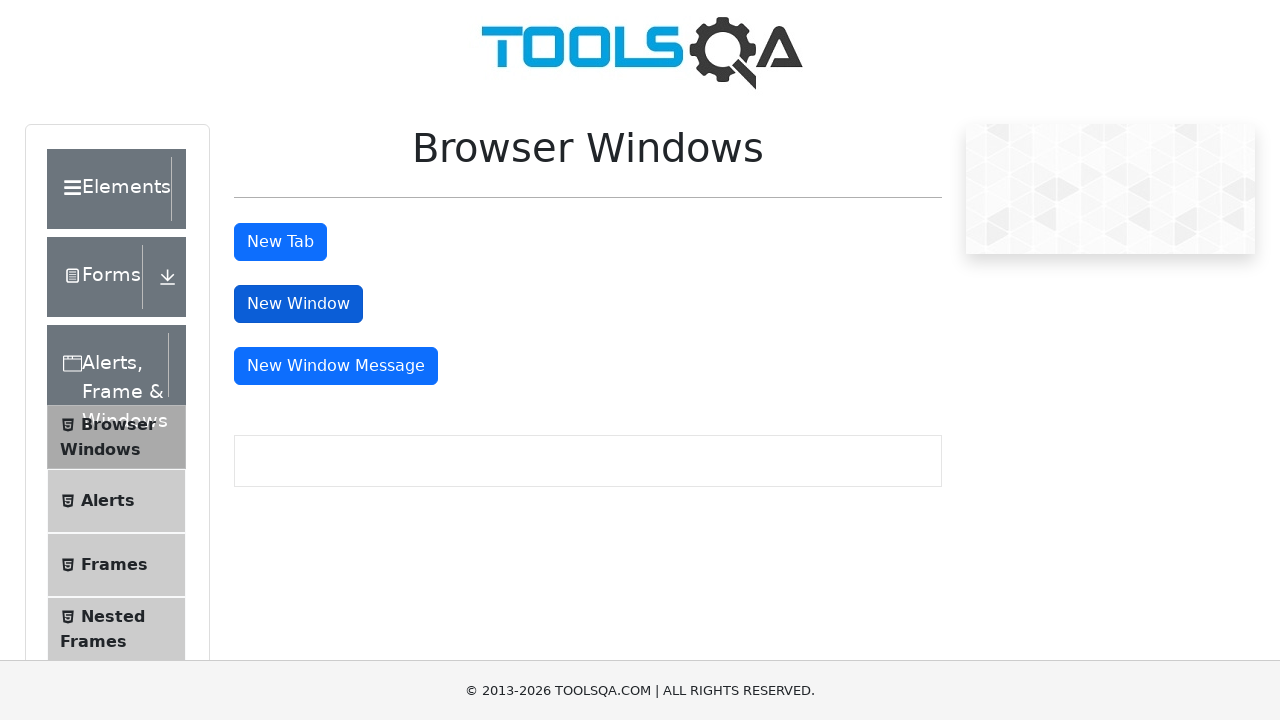

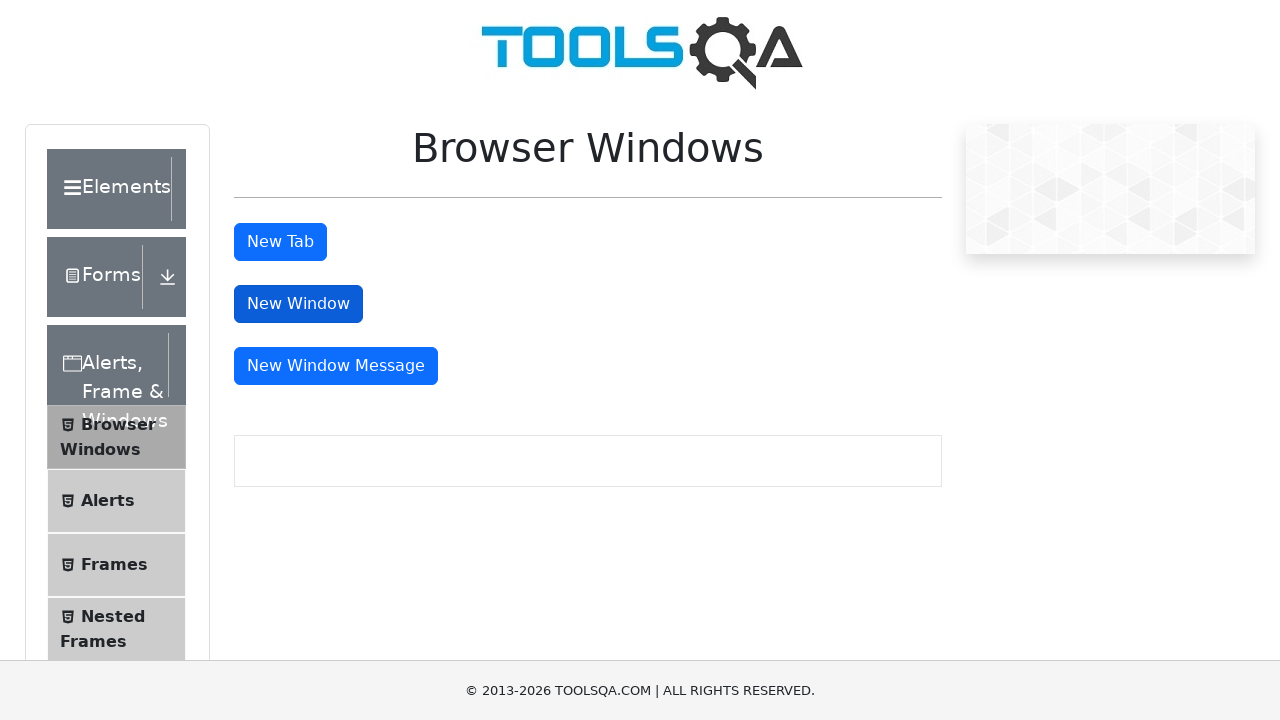